Tests opening a new tab, switching to it, then switching back to the original tab

Starting URL: https://codenboxautomationlab.com/practice/

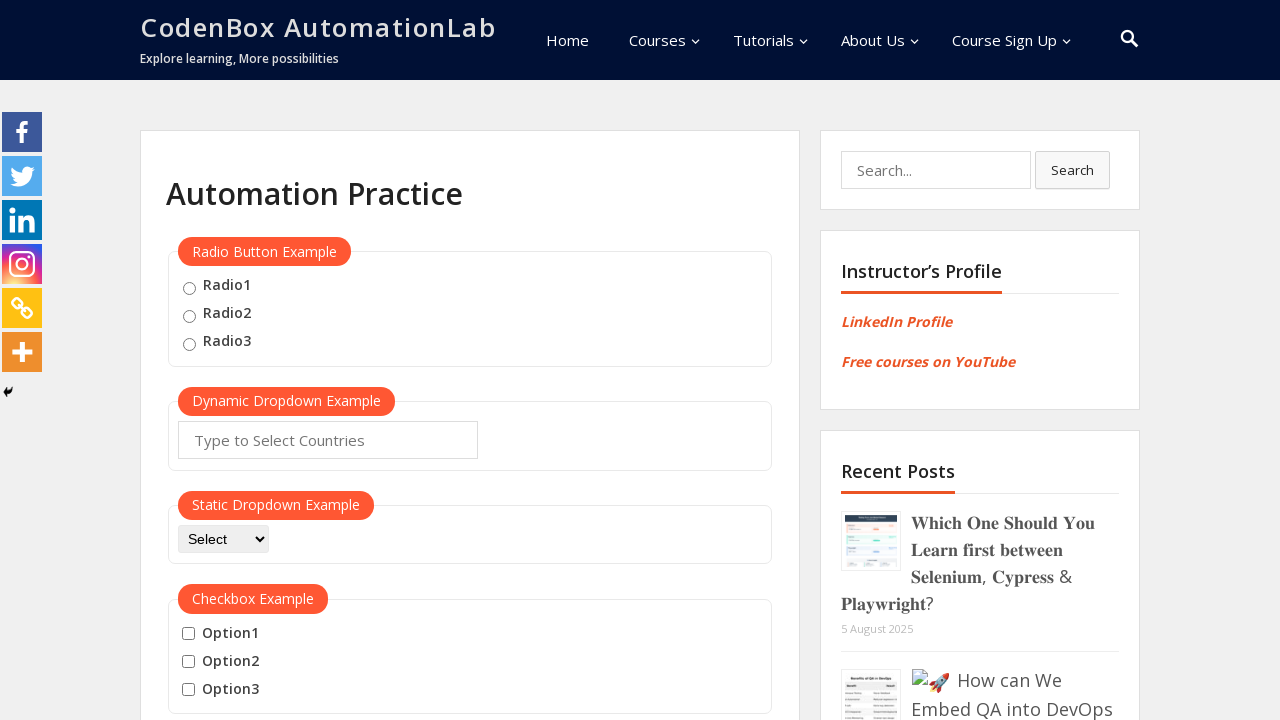

Scrolled down to view the open tab button
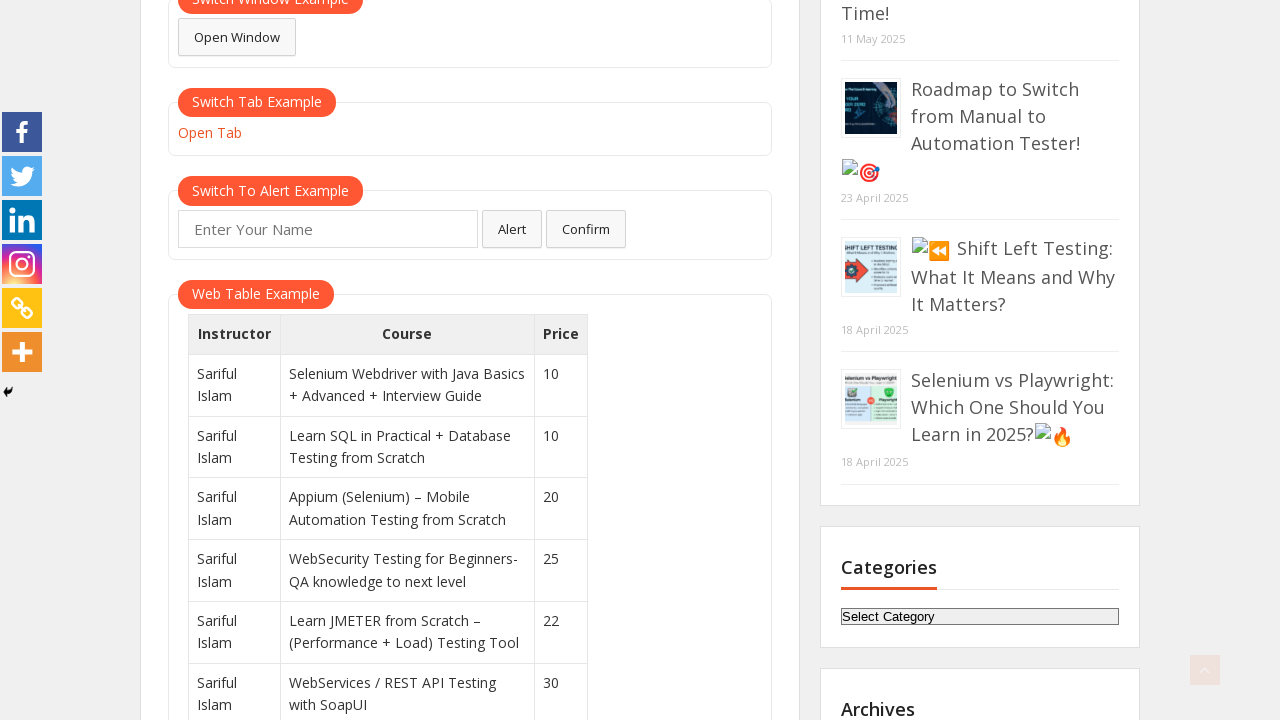

Clicked the open tab button to create new tab at (210, 133) on #opentab
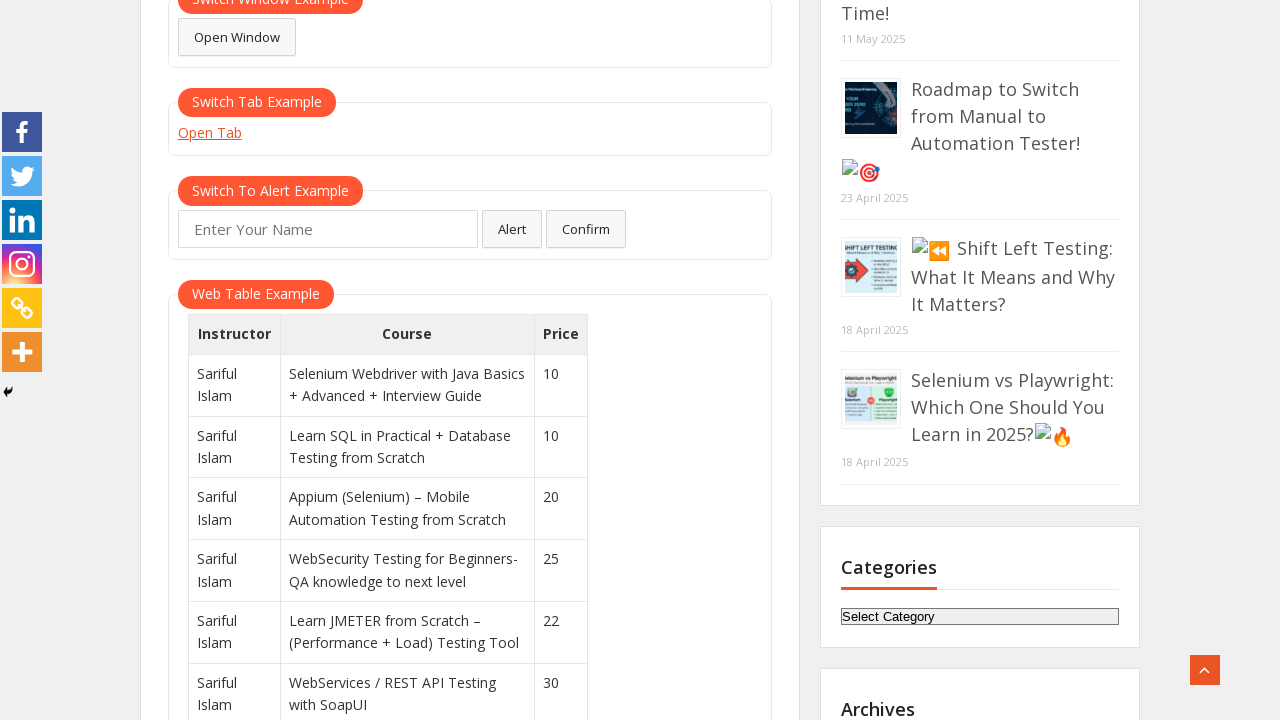

Switched to new tab and waited for it to load
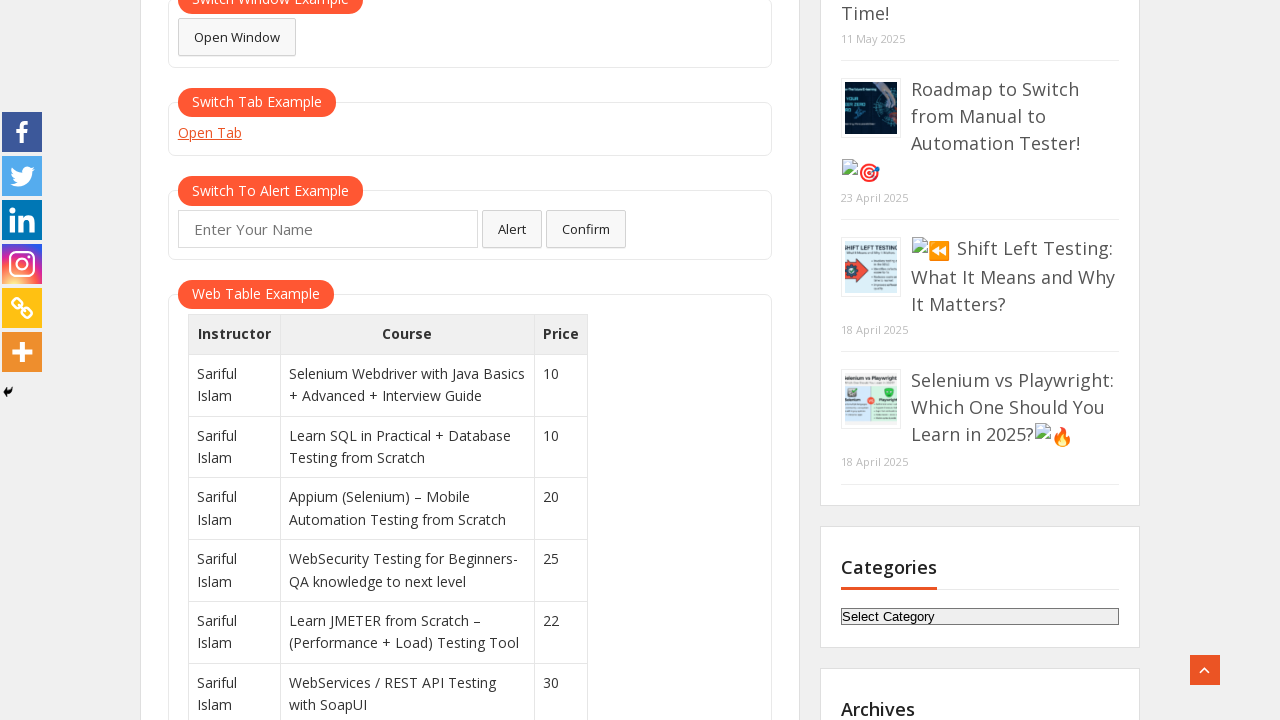

Switched back to original tab
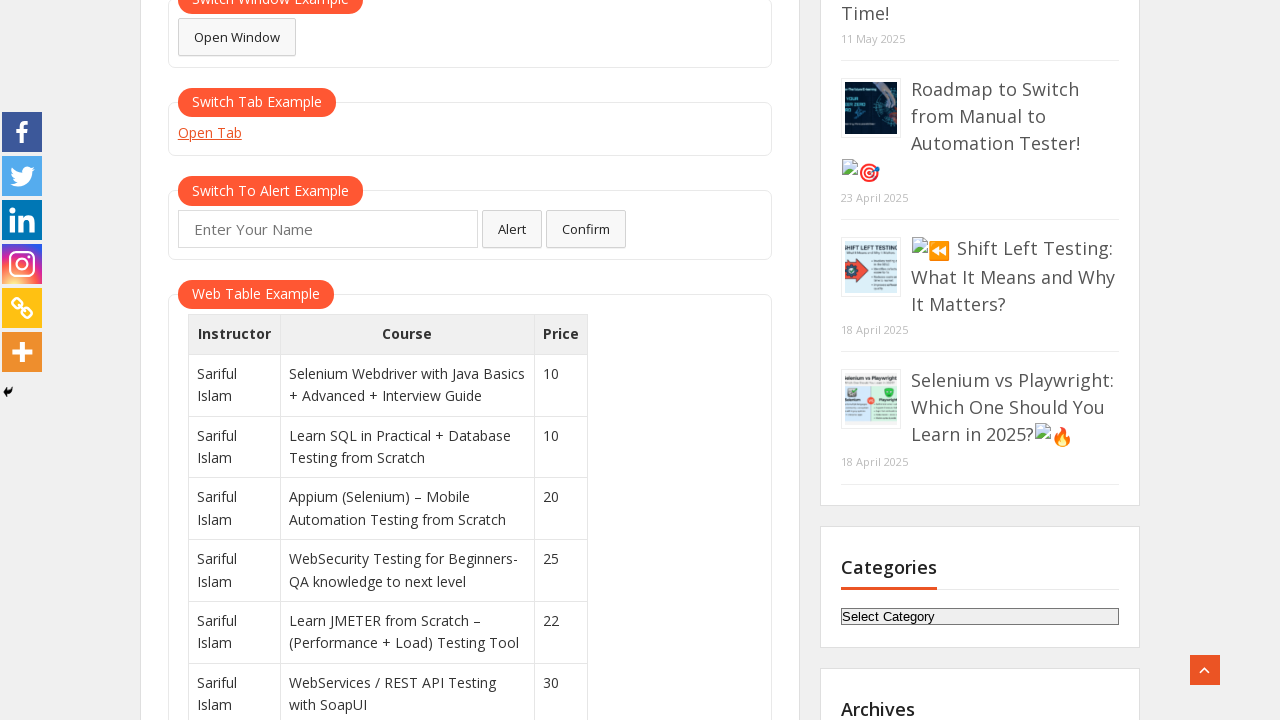

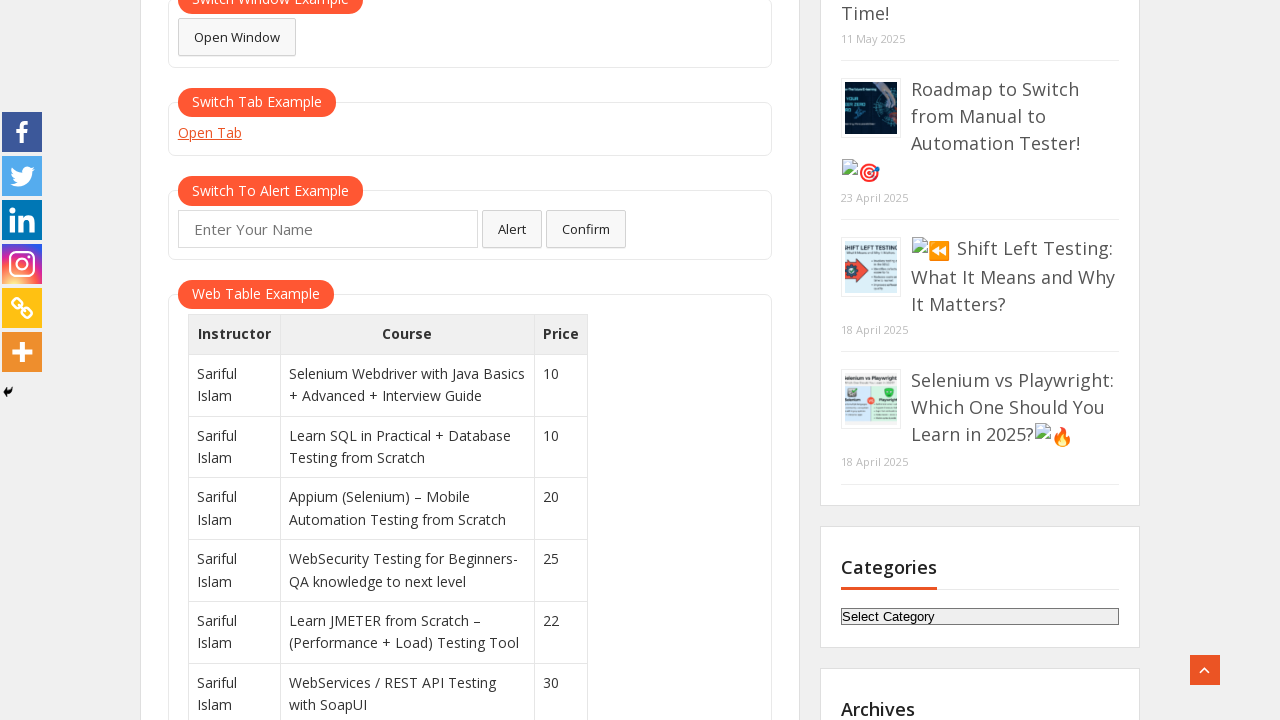